Simple test that navigates to Python.org and verifies the page title contains "Python".

Starting URL: http://www.python.org

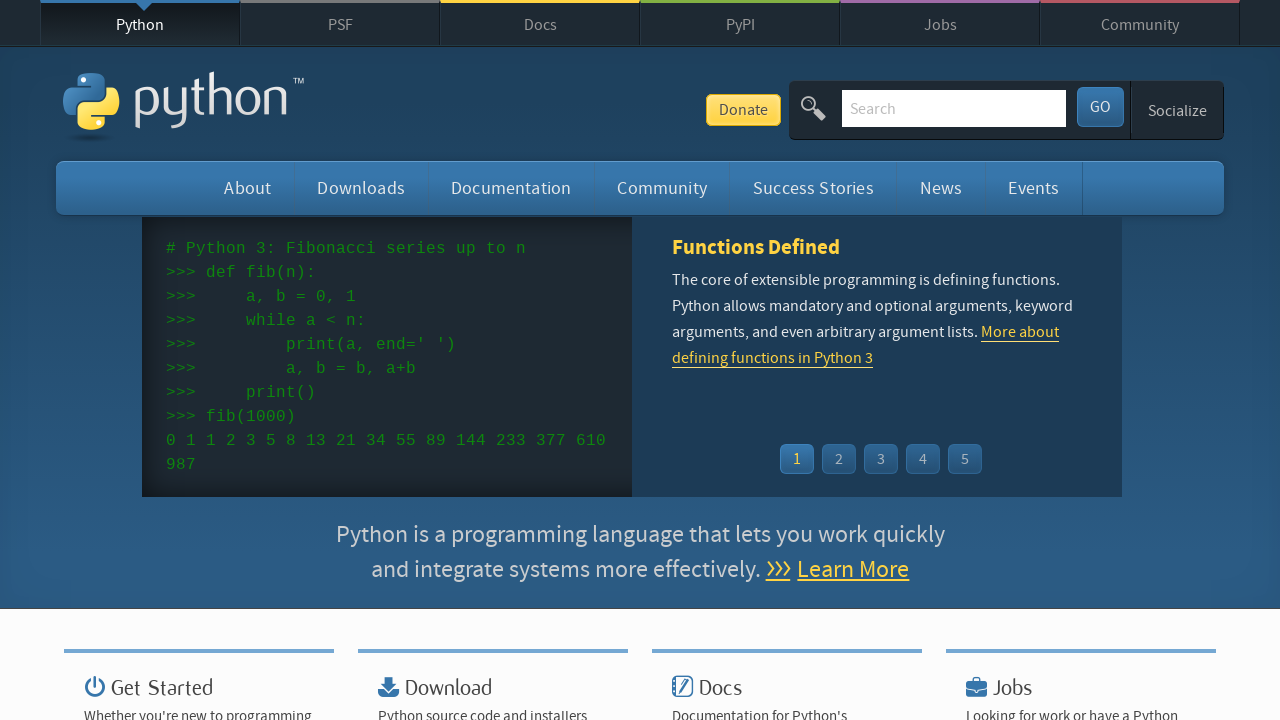

Navigated to http://www.python.org
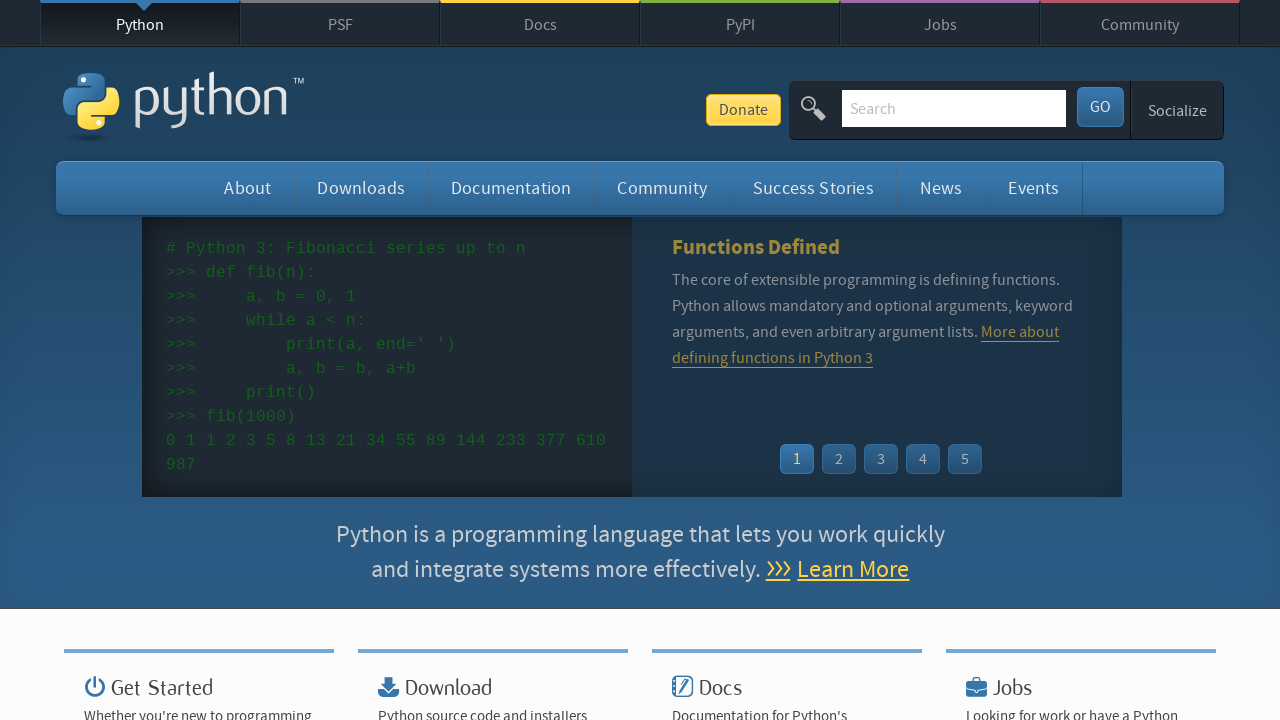

Verified page title contains 'Python'
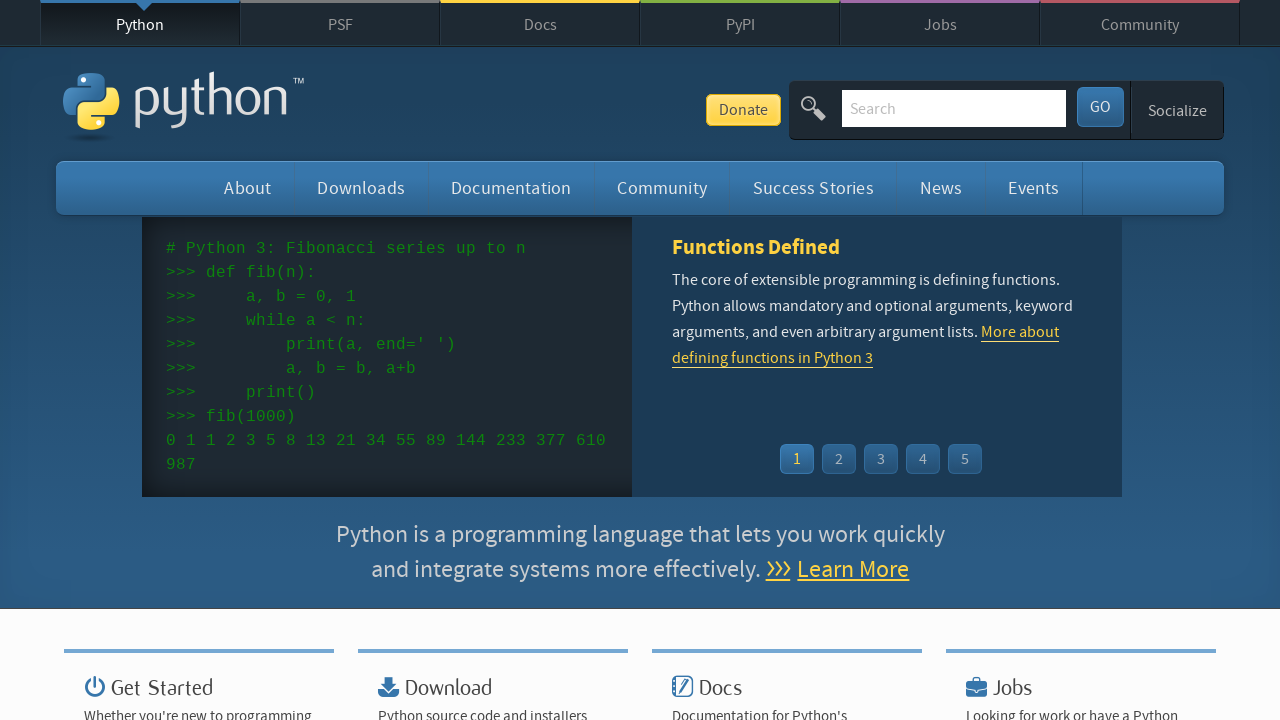

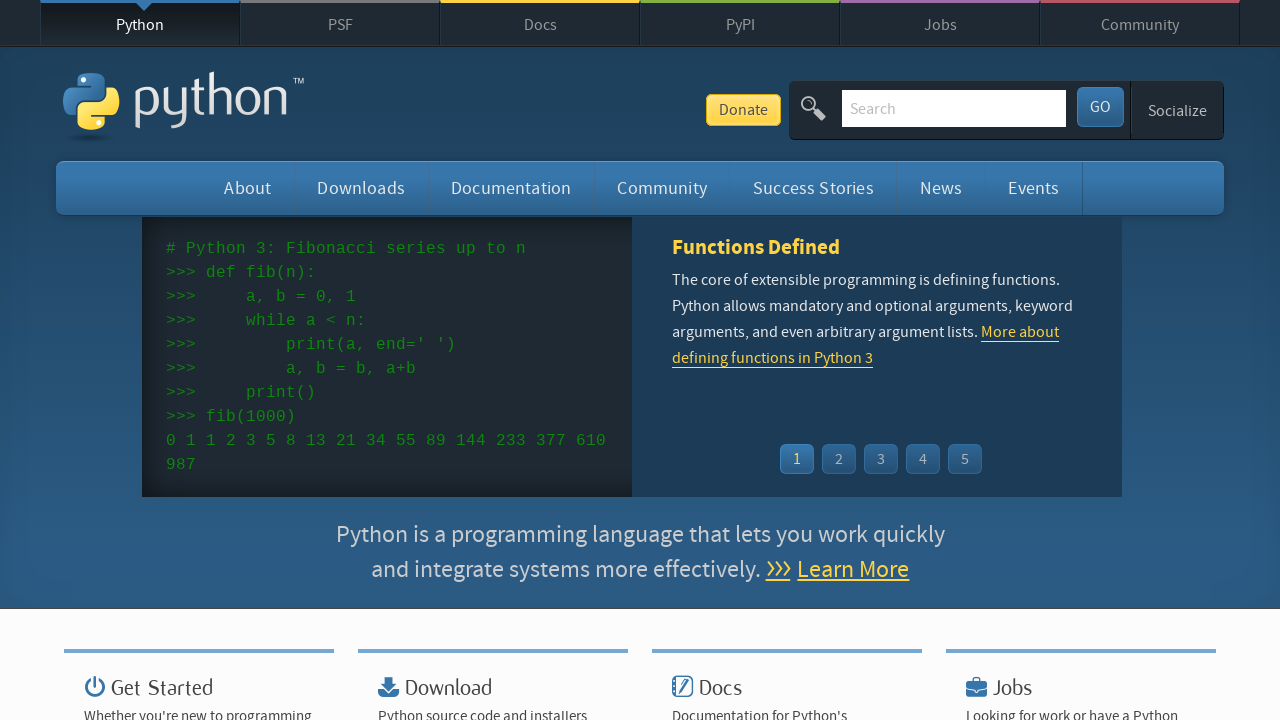